Tests navigation from VWO login page to the free trial page by clicking on the "free trial" partial link text.

Starting URL: https://app.vwo.com

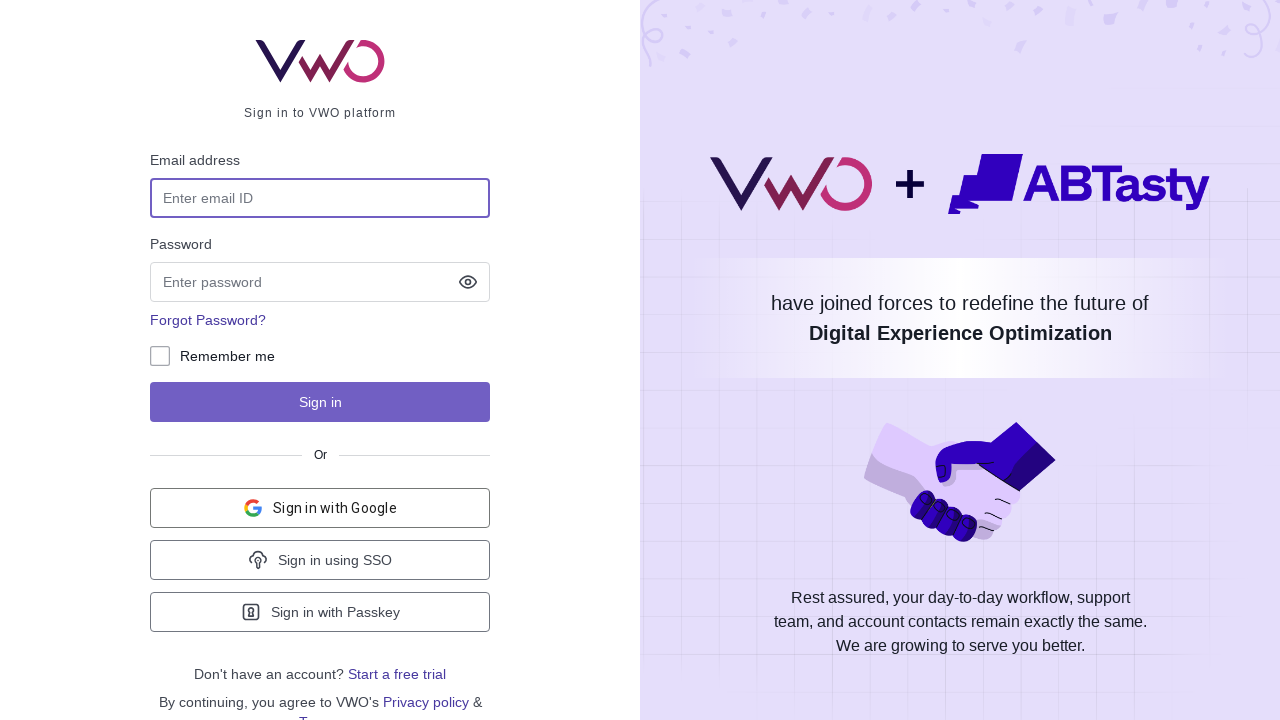

Navigated to VWO login page at https://app.vwo.com
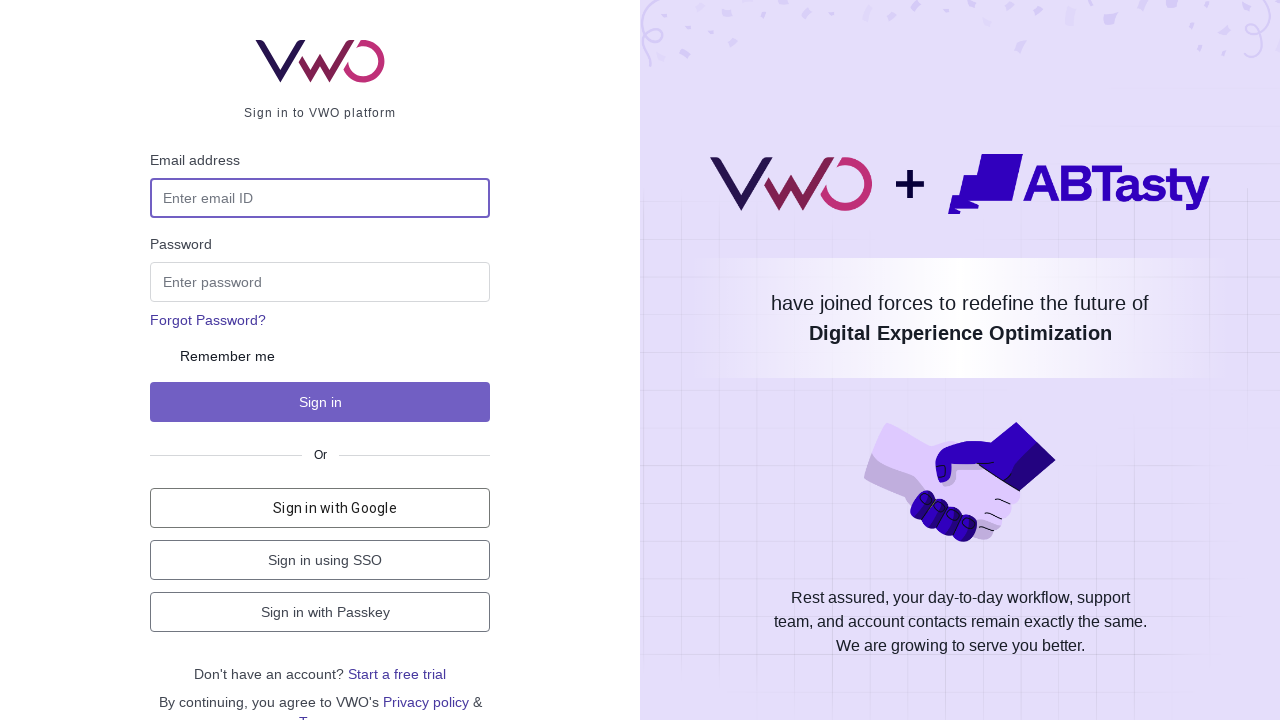

Clicked on 'free trial' link using partial text match at (397, 674) on a:has-text('free trial')
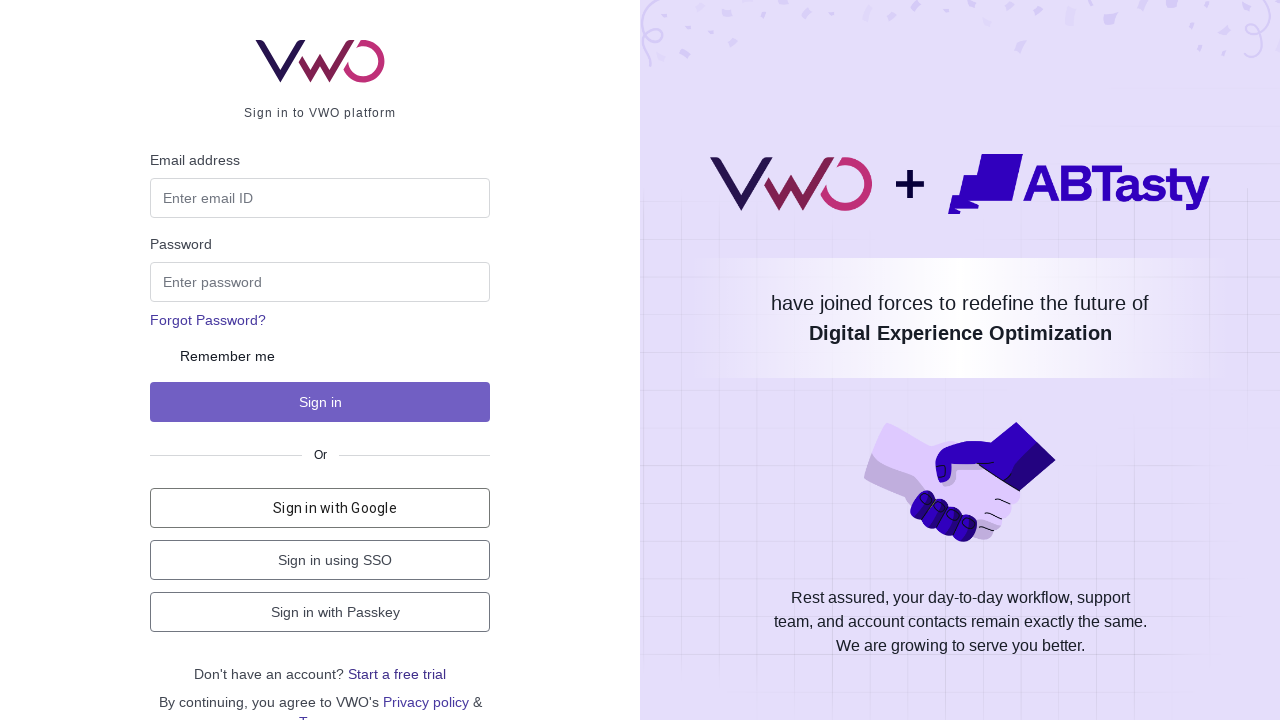

Waited for page load to complete after clicking free trial link
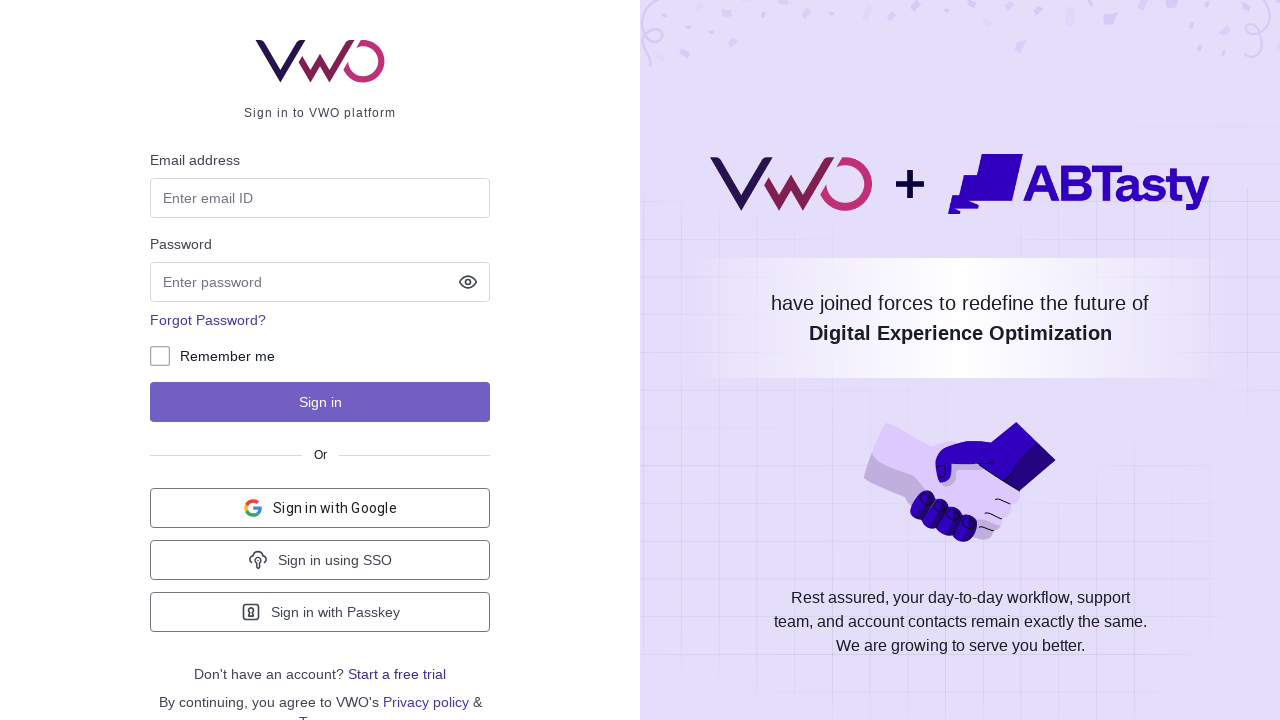

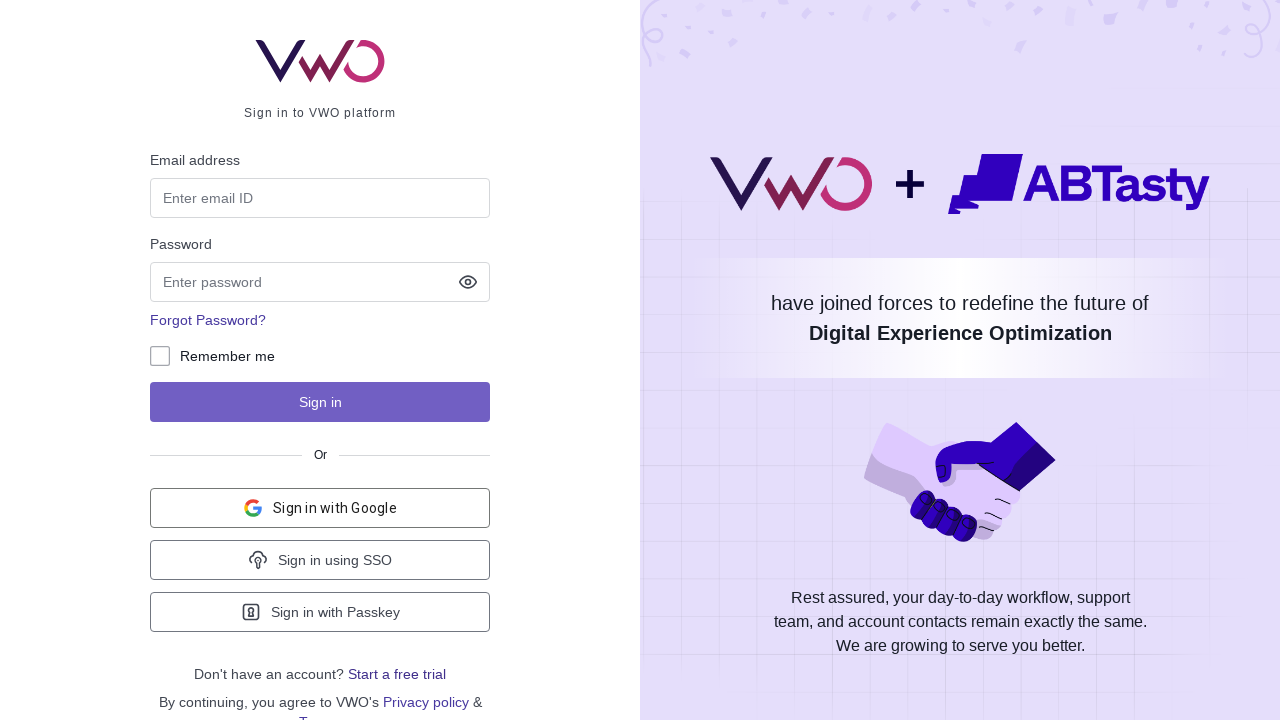